Tests show/hide functionality by hiding and showing a text input field

Starting URL: https://rahulshettyacademy.com/AutomationPractice/

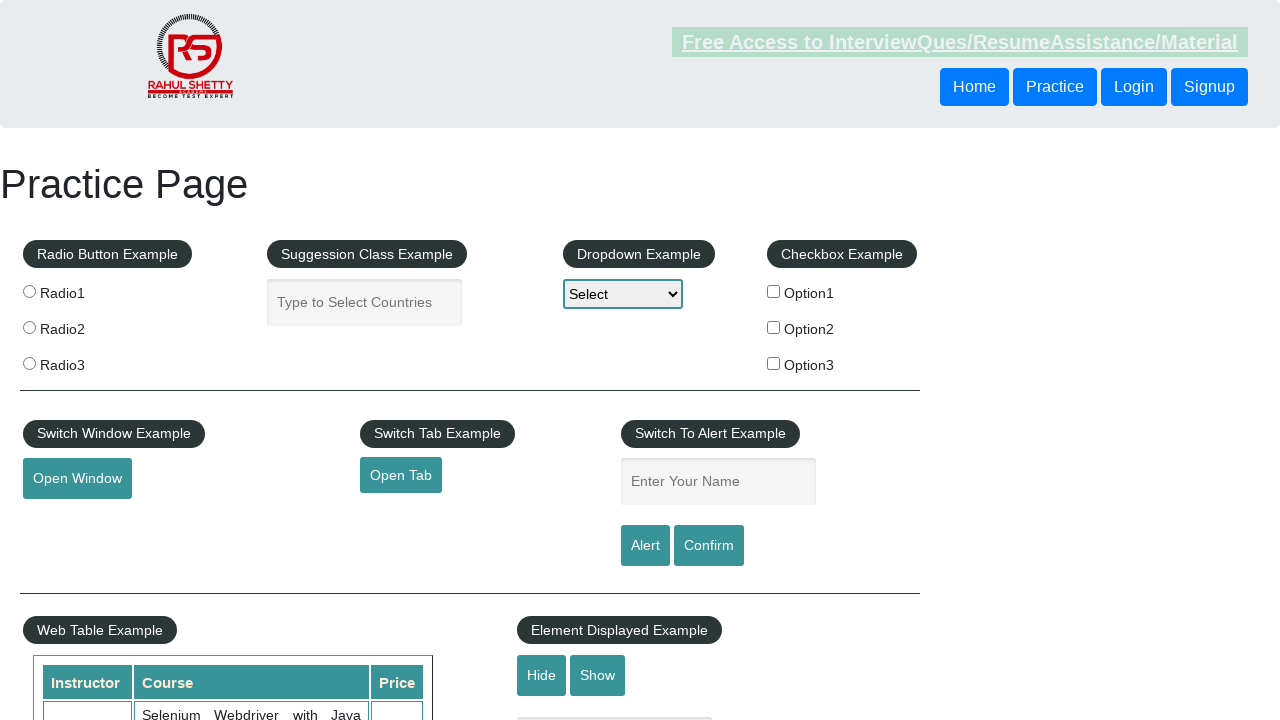

Clicked hide button to hide text input field at (542, 675) on #hide-textbox
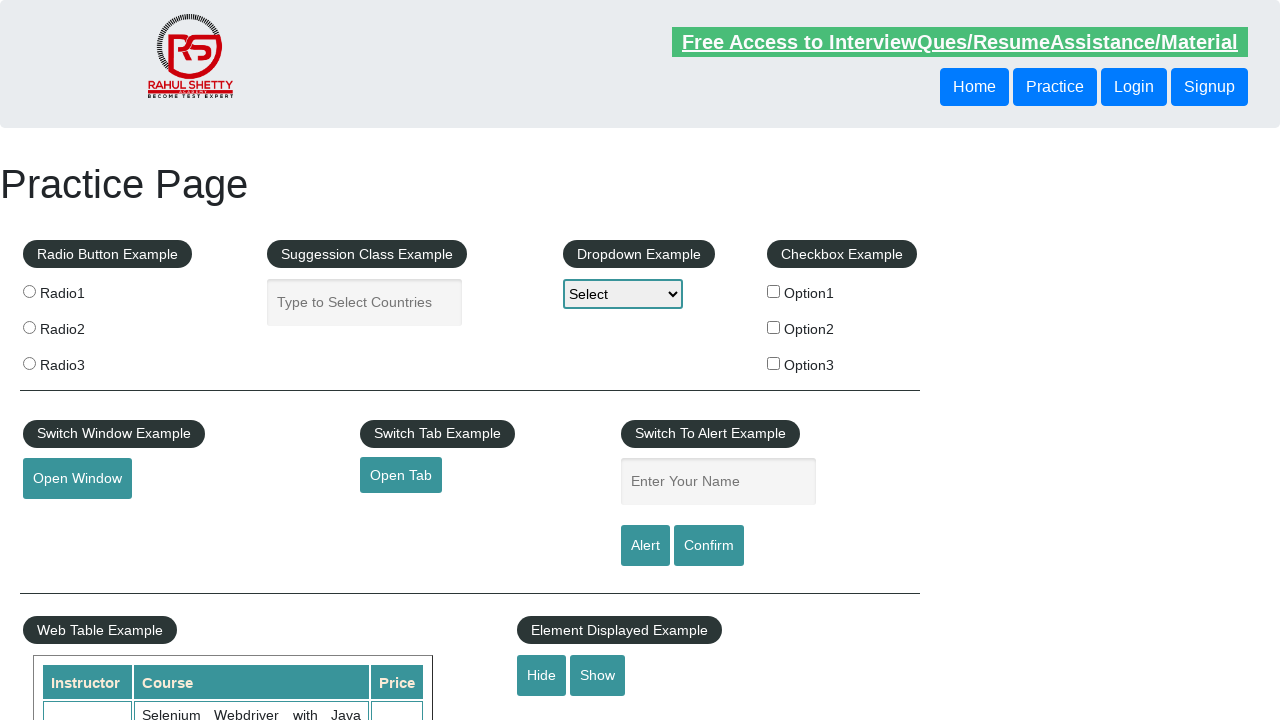

Verified text input field is hidden
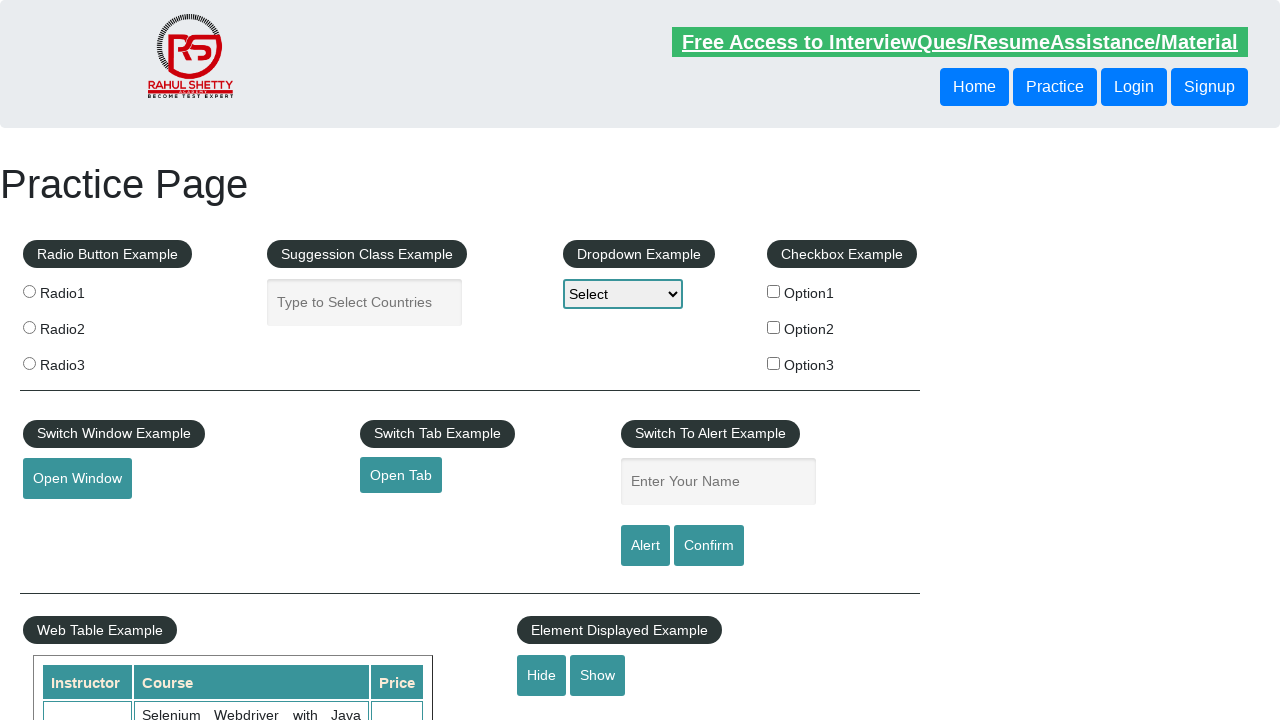

Clicked show button to display text input field at (598, 675) on #show-textbox
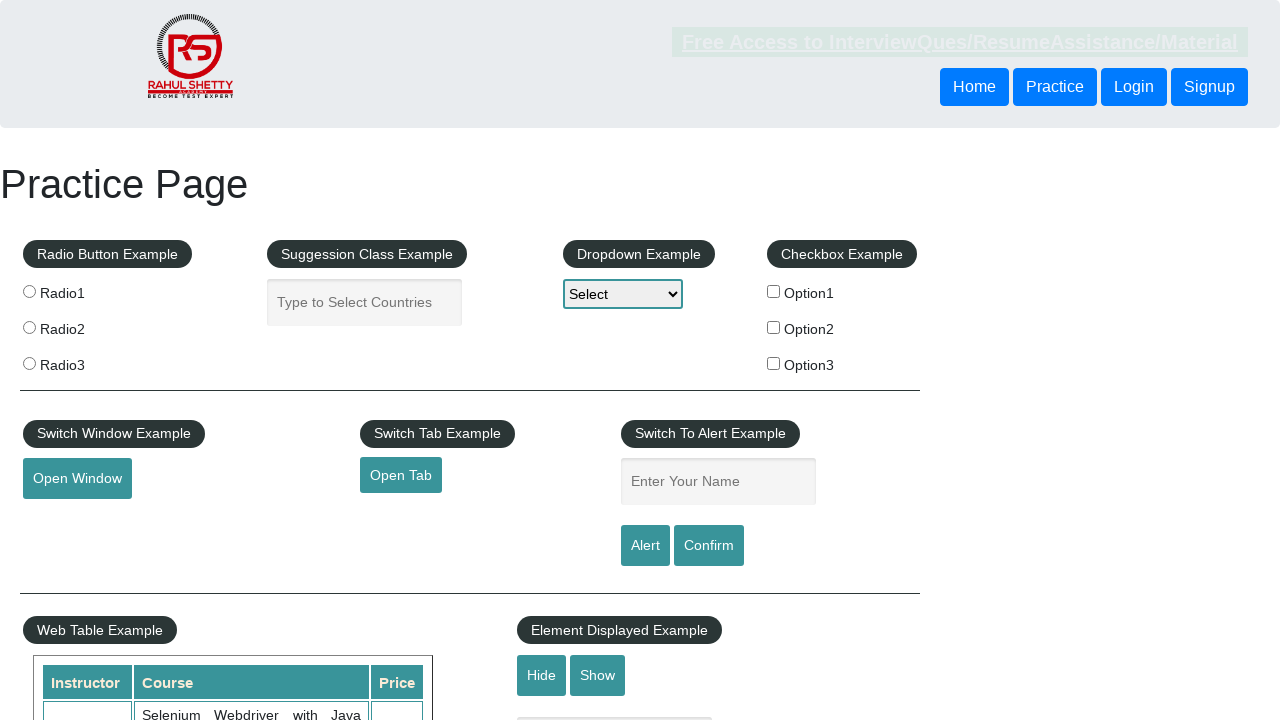

Verified text input field is visible
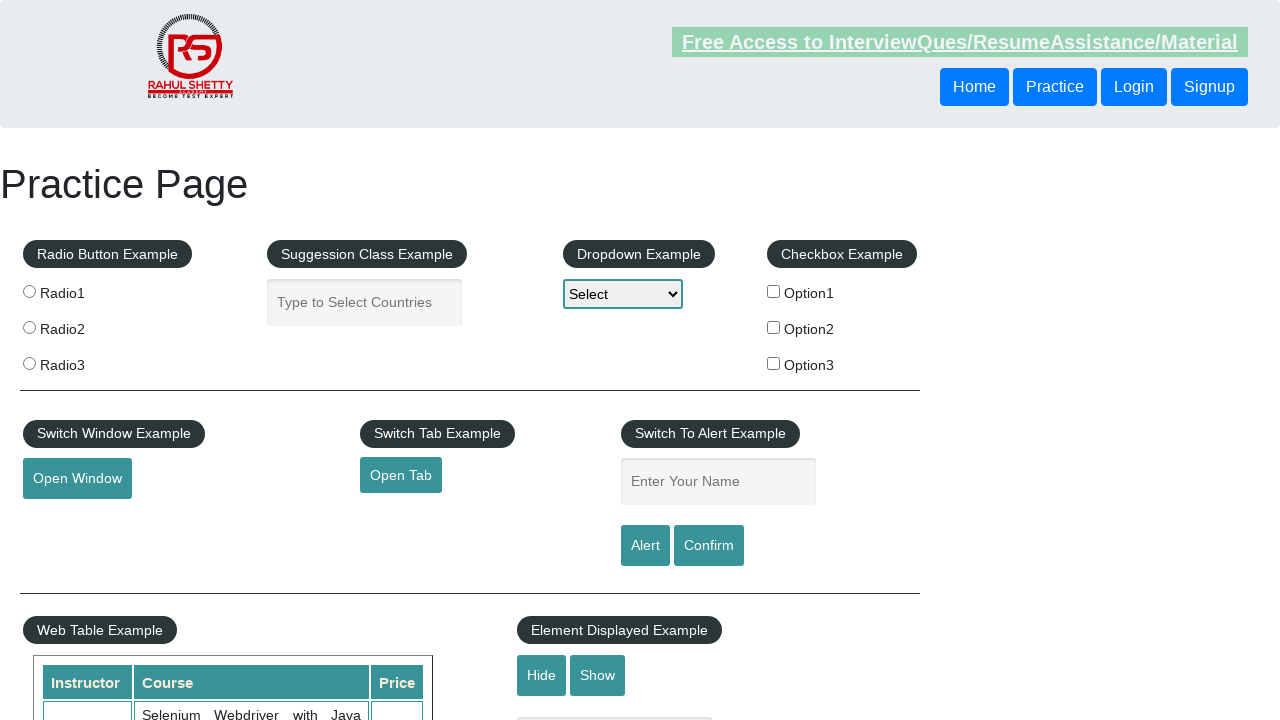

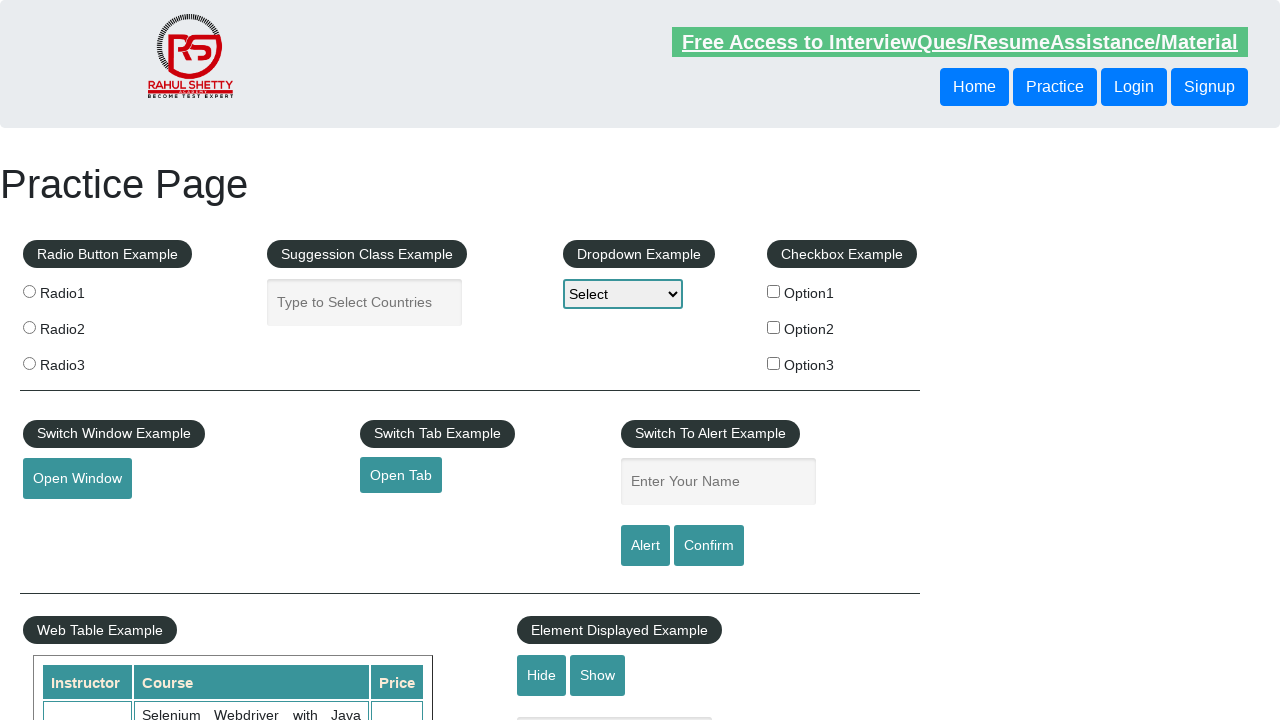